Tests UberEats' location and restaurant search functionality by entering an address and searching for a restaurant

Starting URL: https://www.ubereats.com/

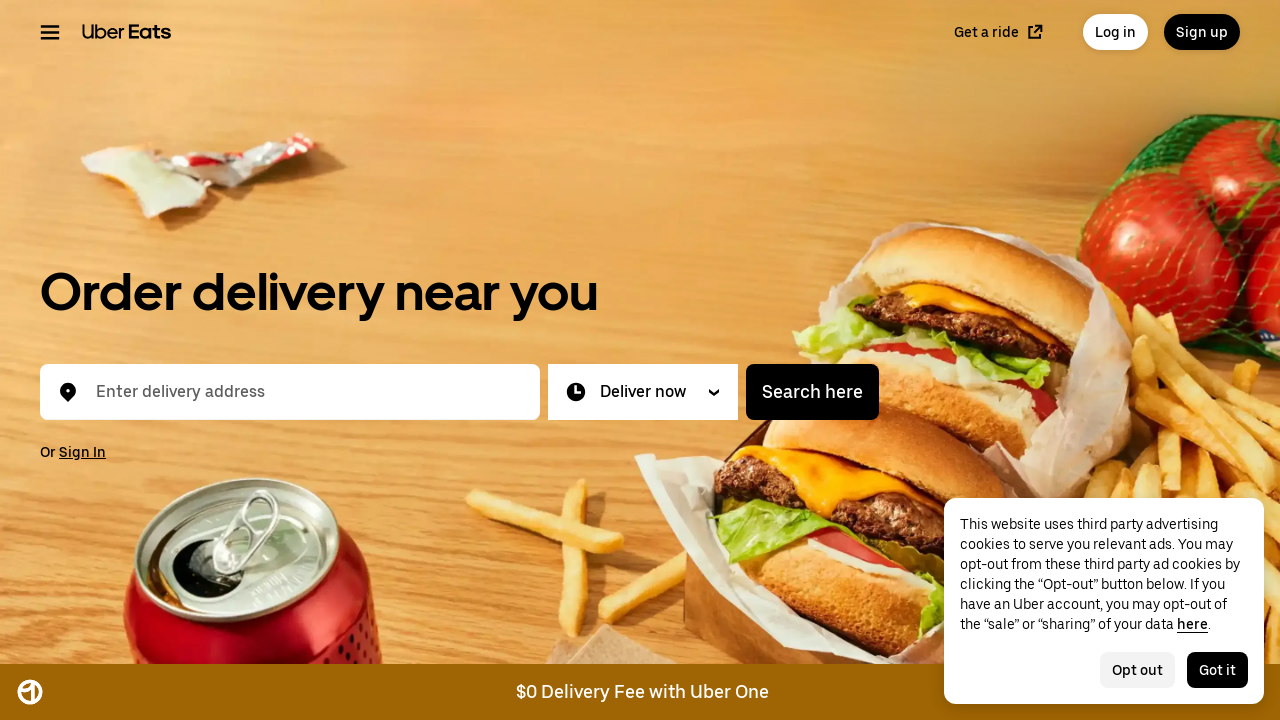

Location input field loaded
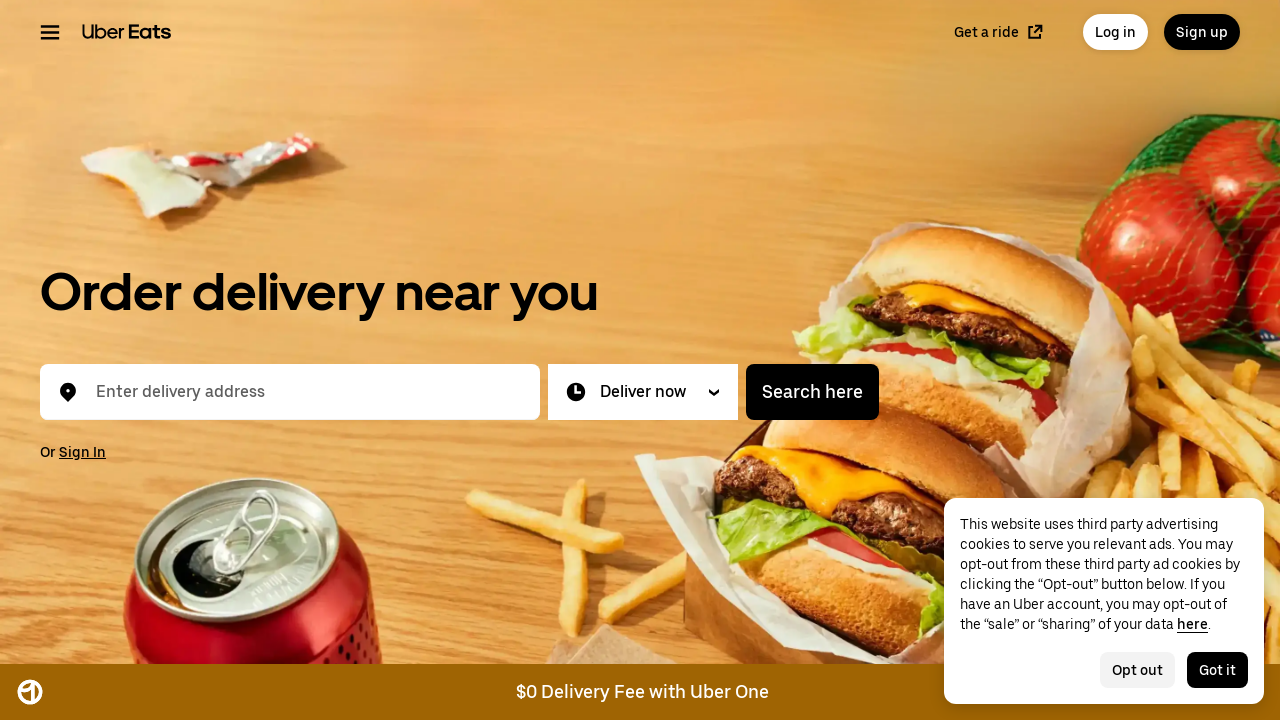

Entered address 'Austin, TX 78701' in location field on #location-typeahead-home-input
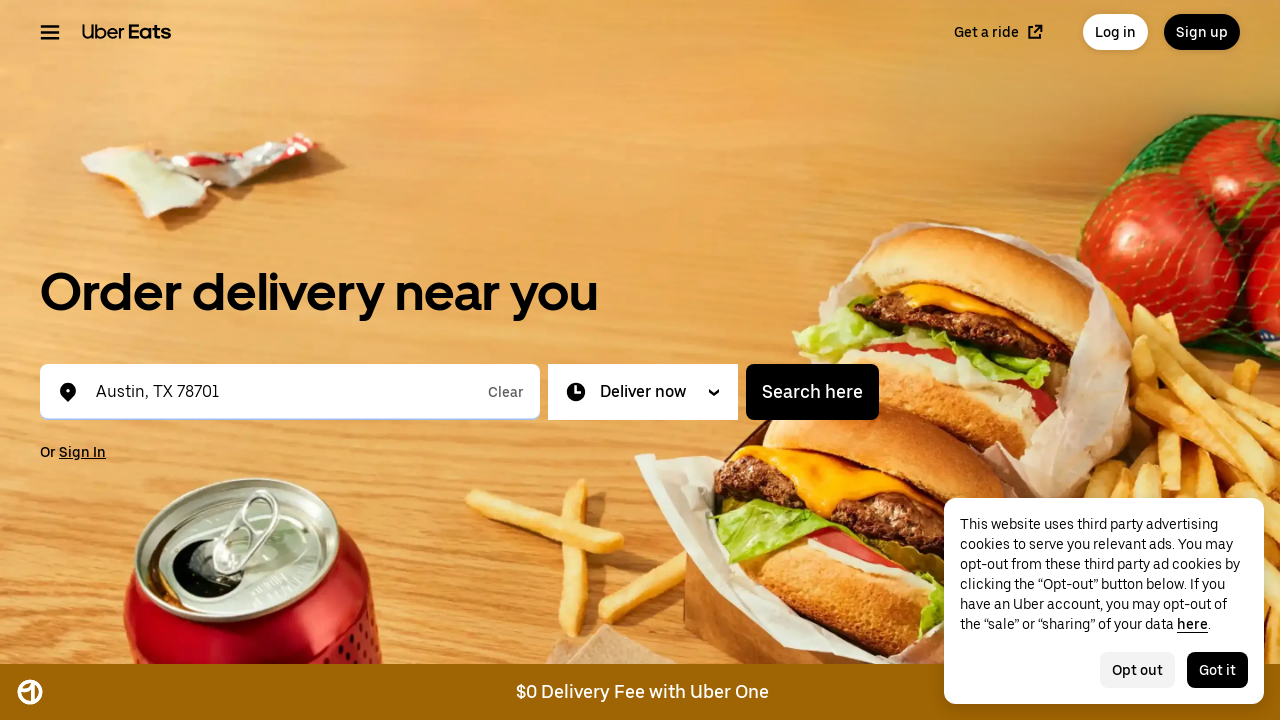

Location suggestions menu appeared
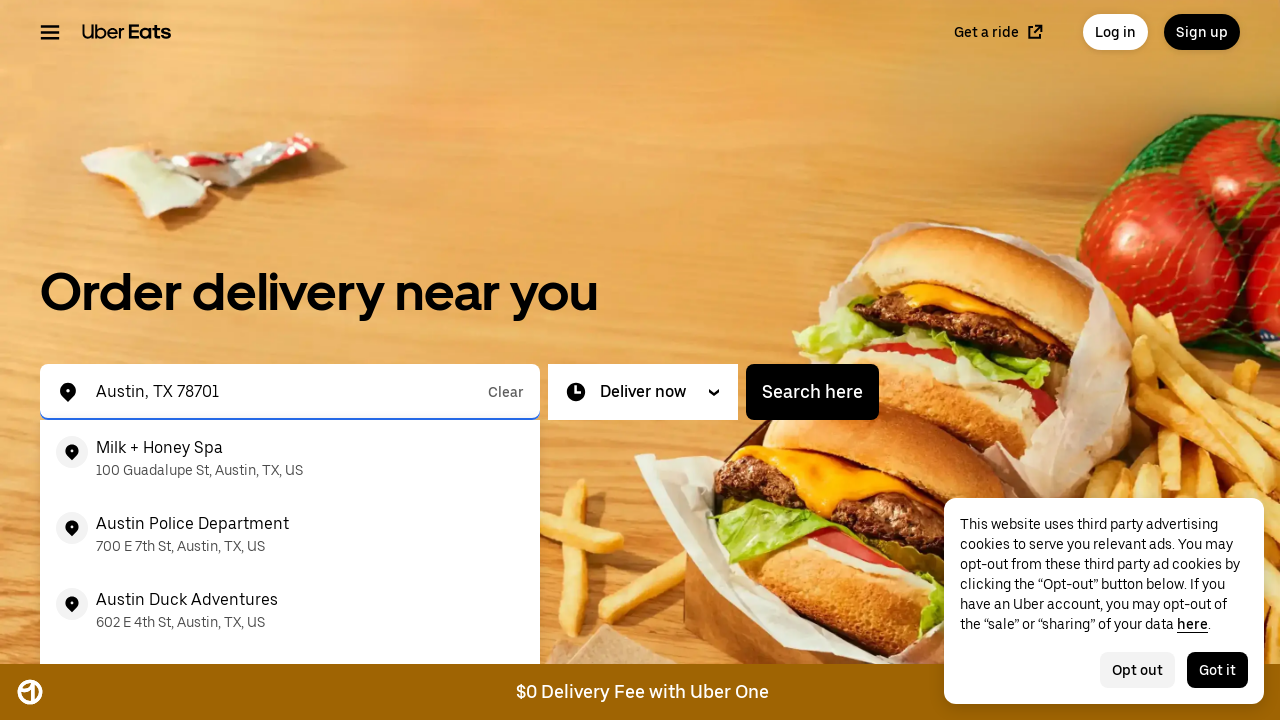

Pressed Enter to confirm location selection on #location-typeahead-home-input
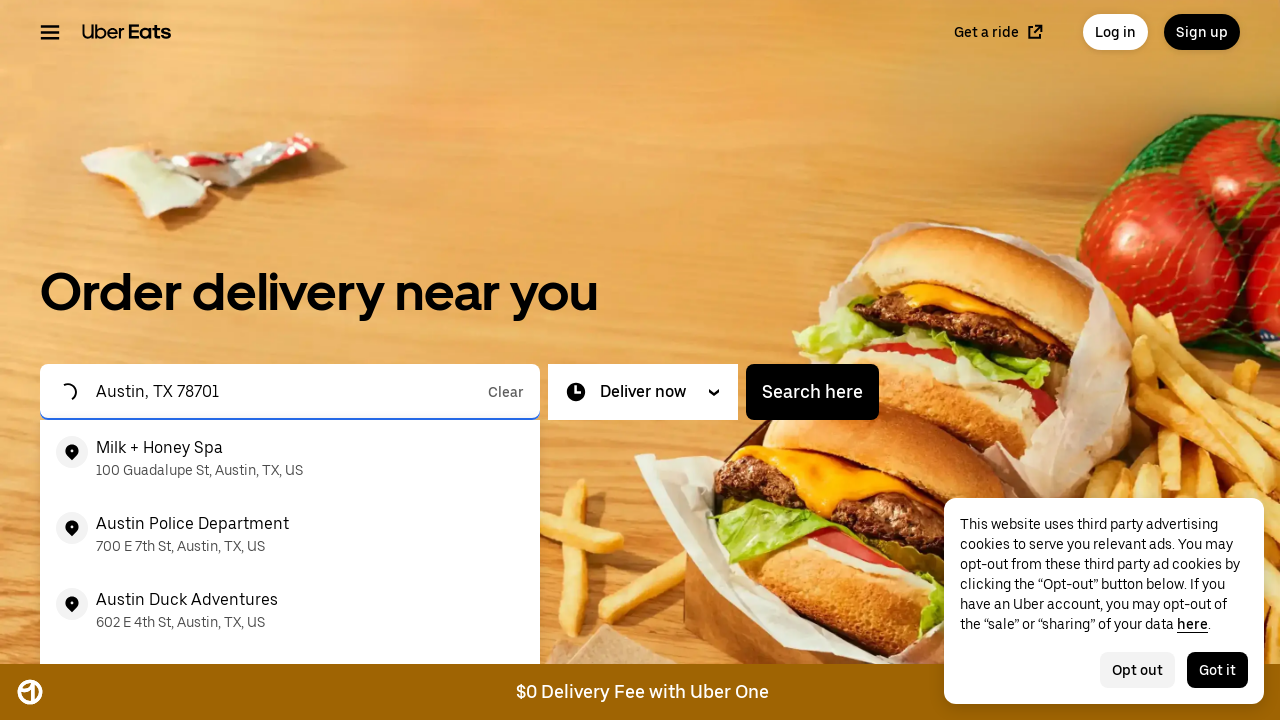

Restaurant search input field loaded
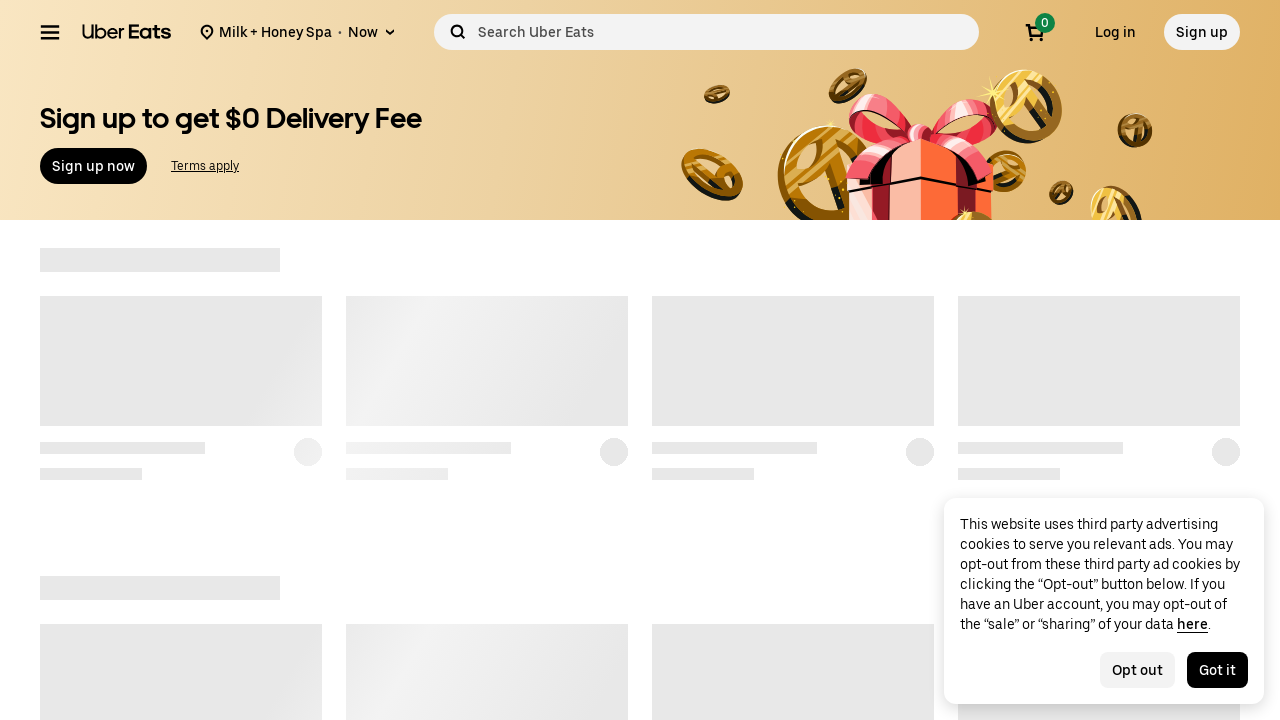

Entered 'Chipotle' in restaurant search field on #search-suggestions-typeahead-input
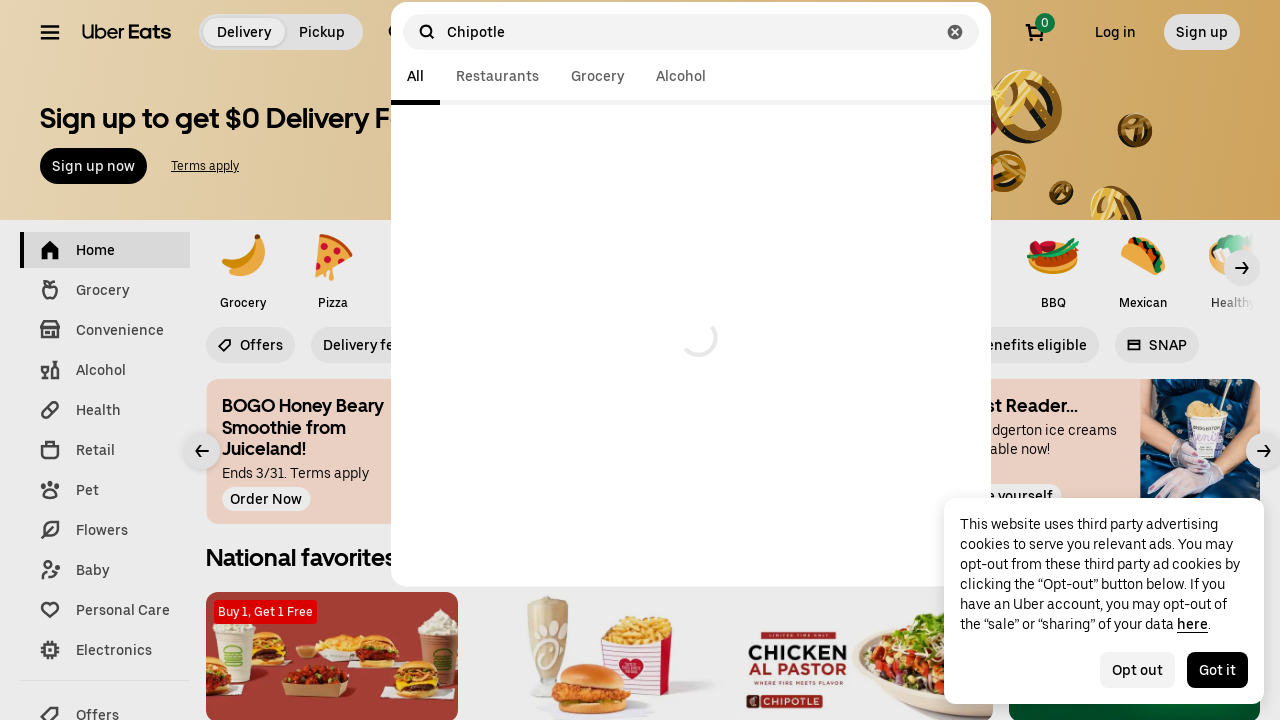

Pressed Enter to search for Chipotle restaurants on #search-suggestions-typeahead-input
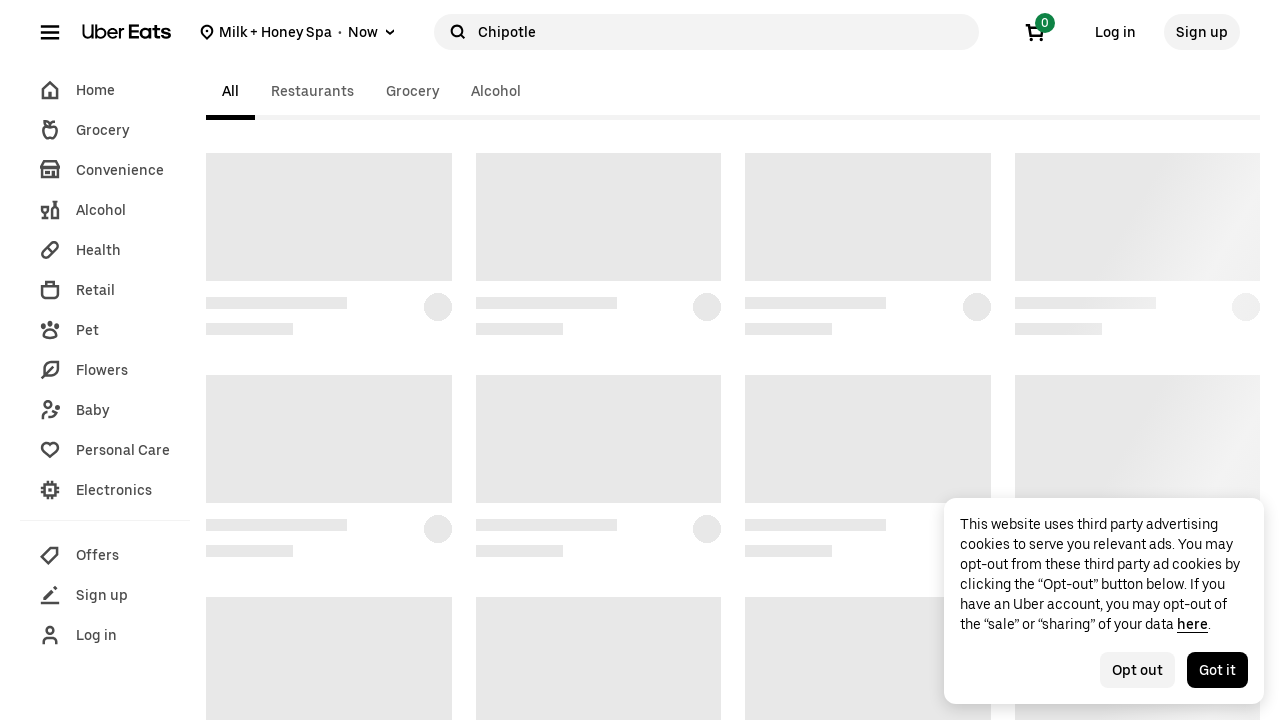

Search results loaded
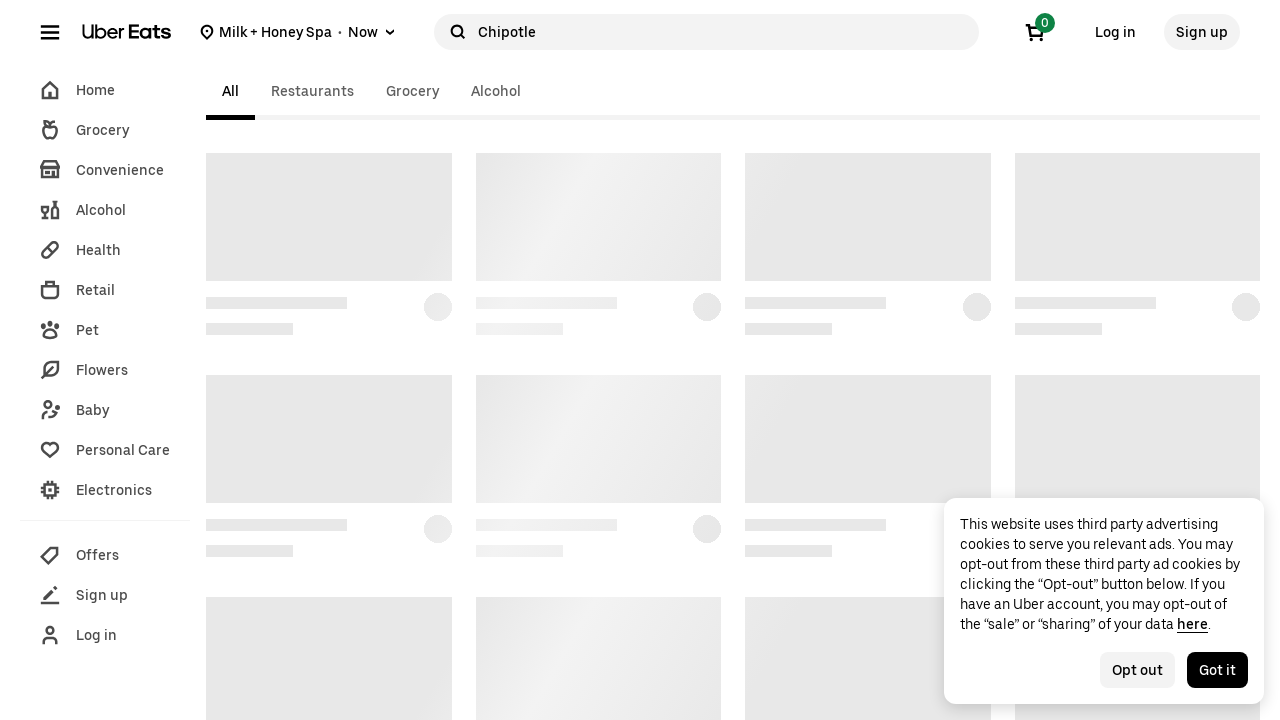

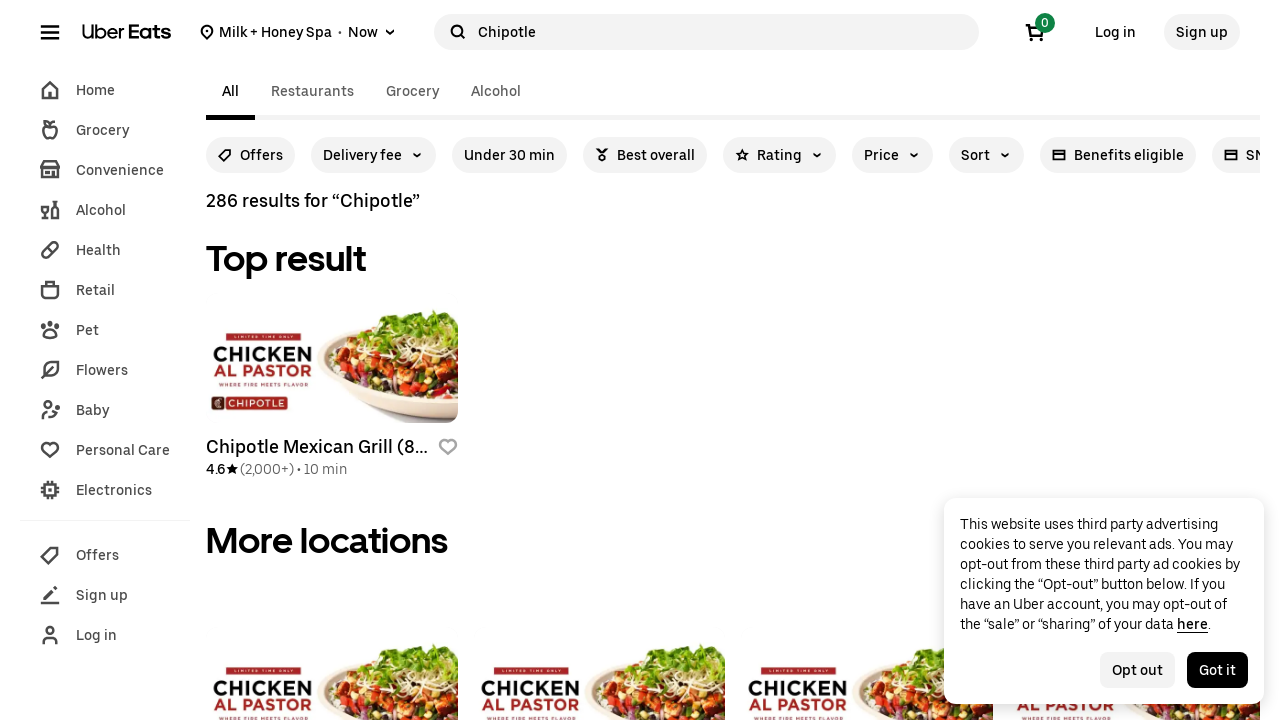